Tests input field functionality by clicking on a form field and entering text

Starting URL: https://techcanvass.com/examples/register.html

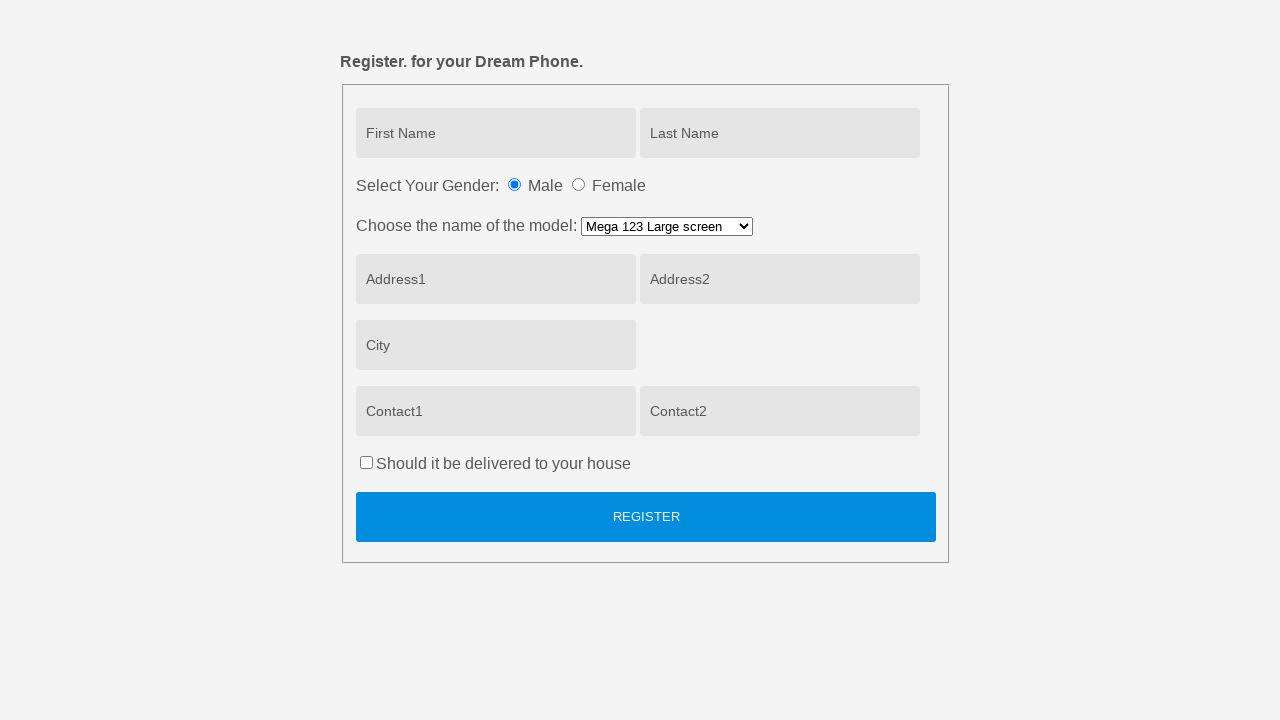

Clicked on the First Name input field at (496, 133) on input[value='First Name']
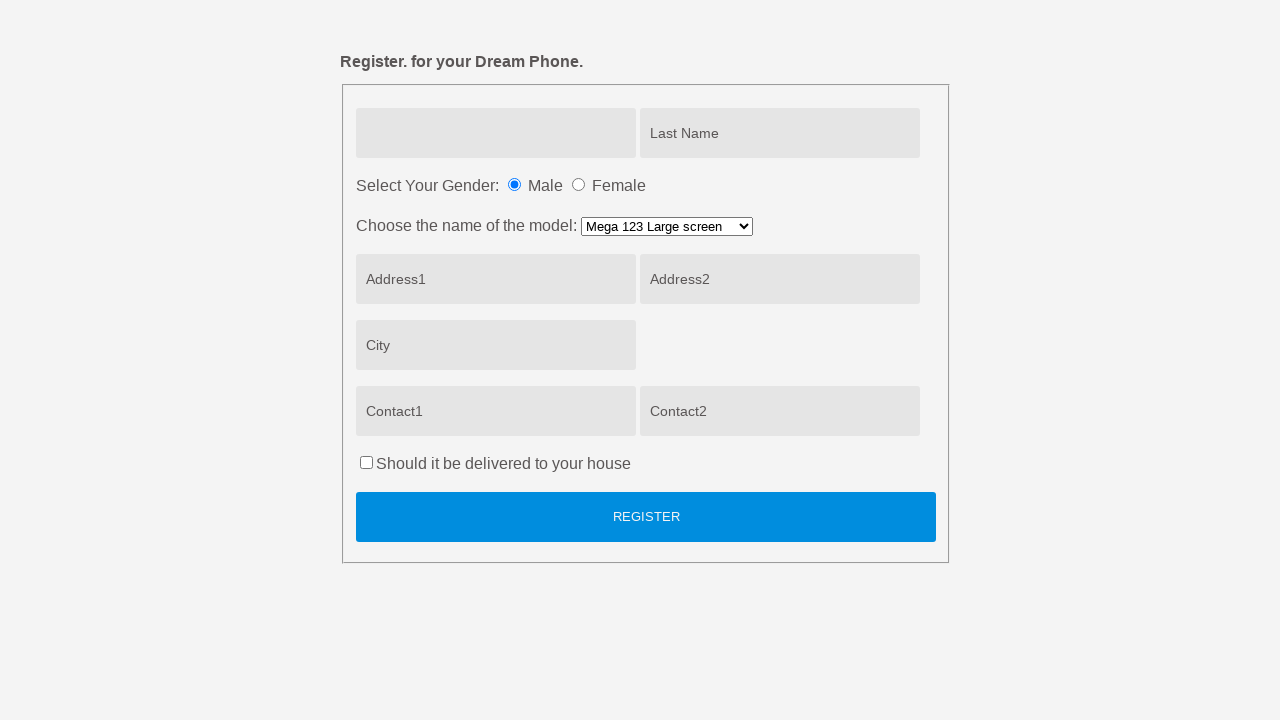

Filled First Name field with 'HELLO I AM ROBOT' on input[value='First Name']
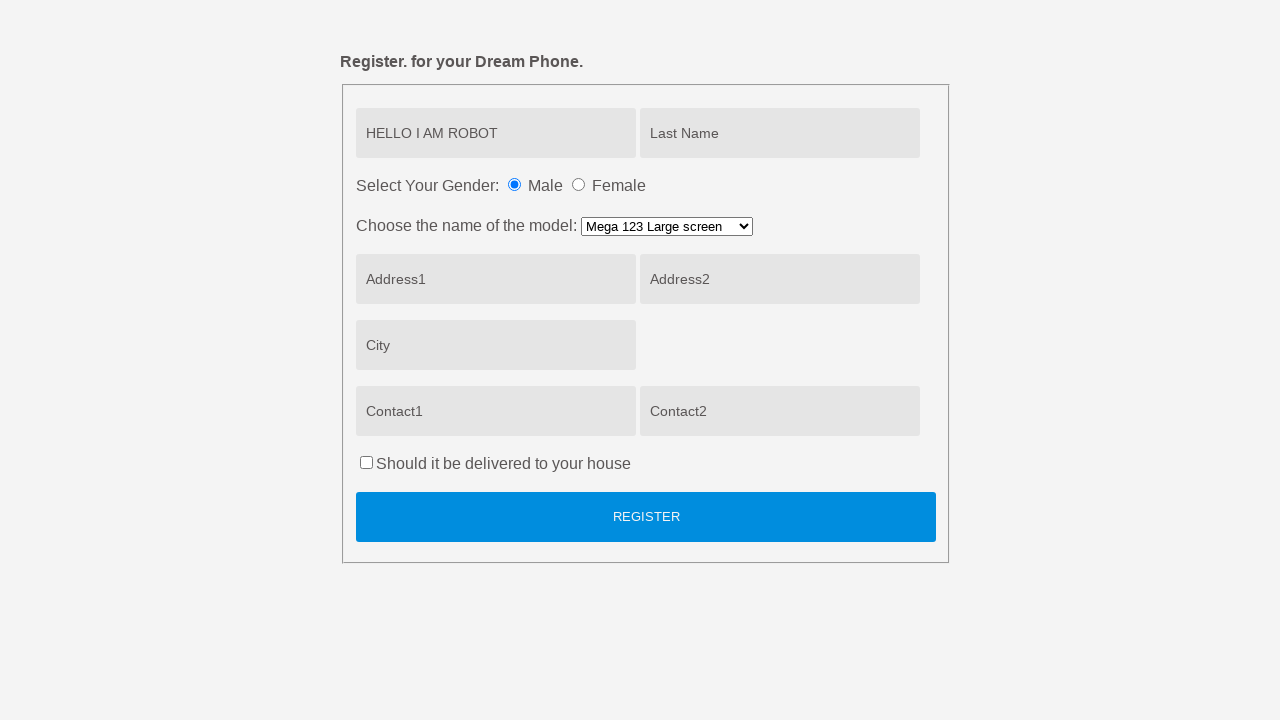

Verified First Name input field is visible
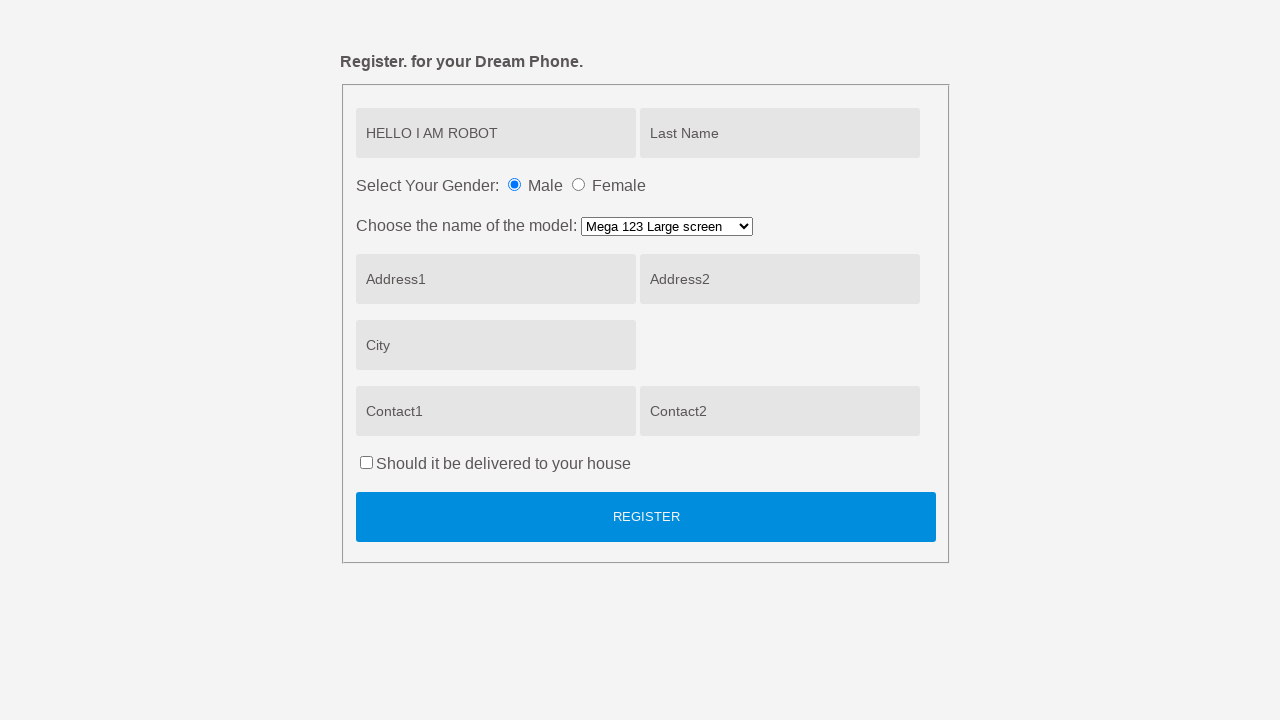

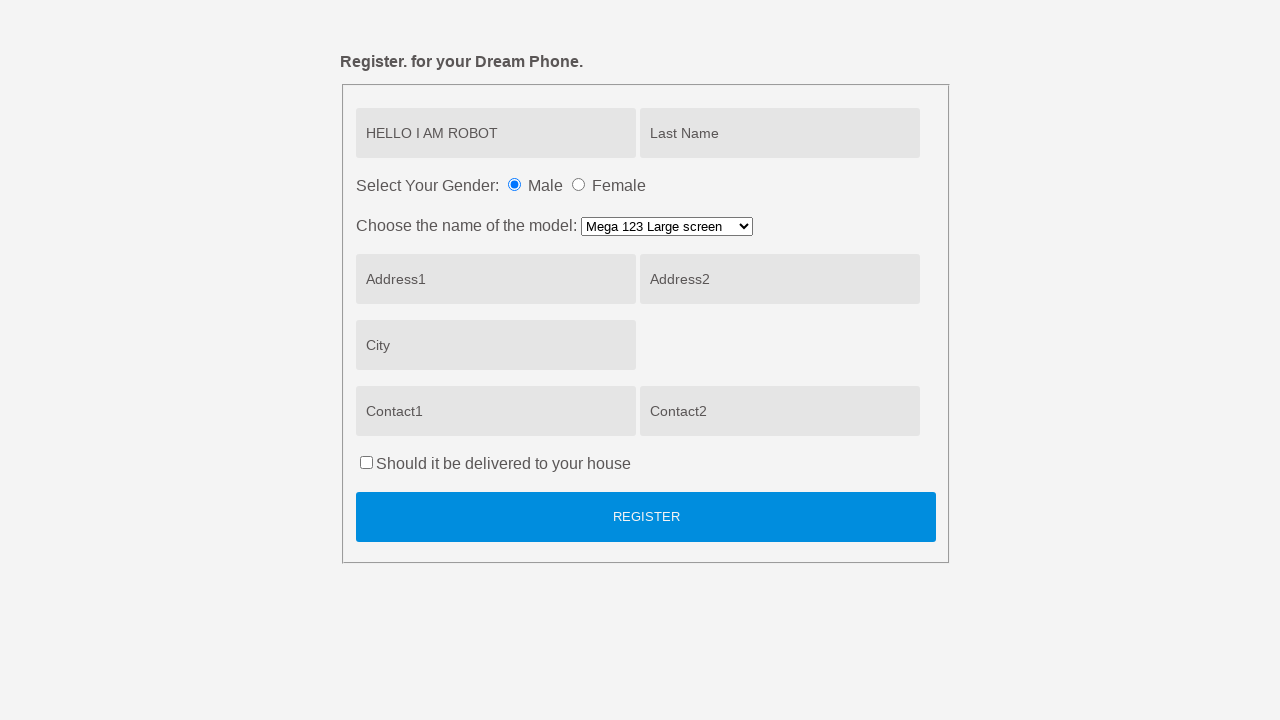